Navigates to the Obsqura Zone website and scrolls down the page by 5000 pixels using JavaScript execution

Starting URL: https://www.obsqurazone.com/

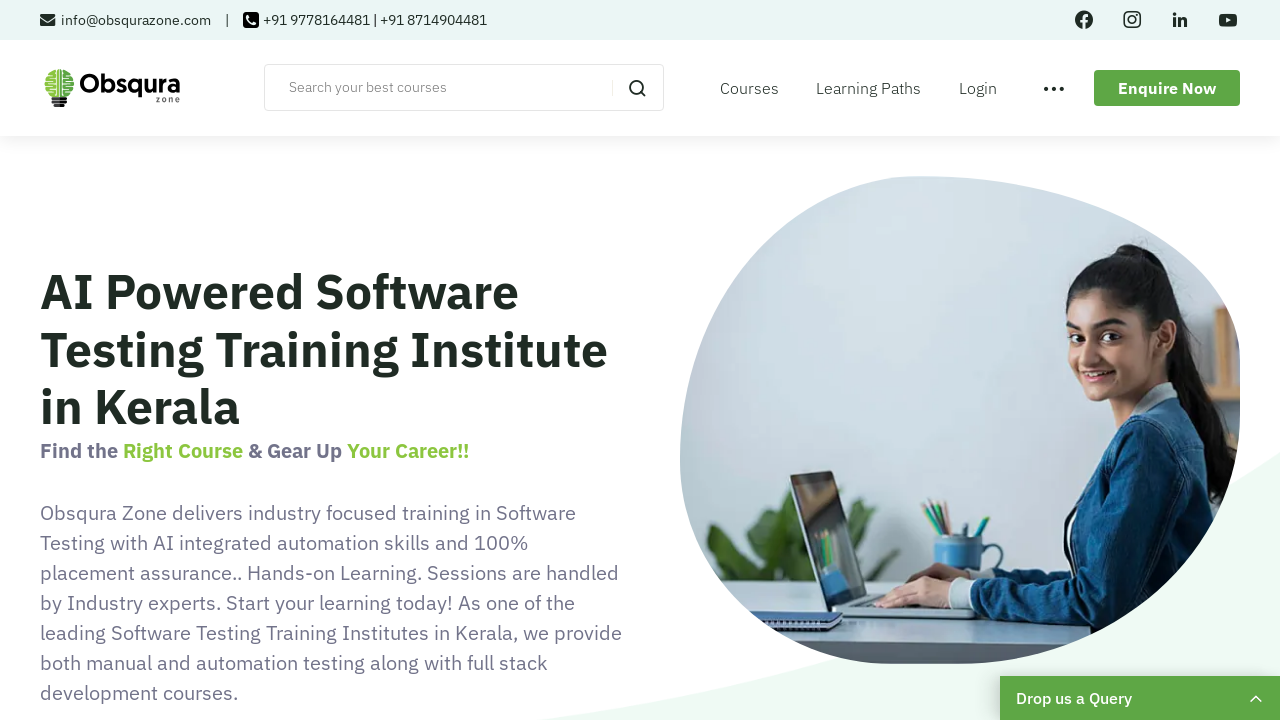

Navigated to https://www.obsqurazone.com/ and waited for page to load
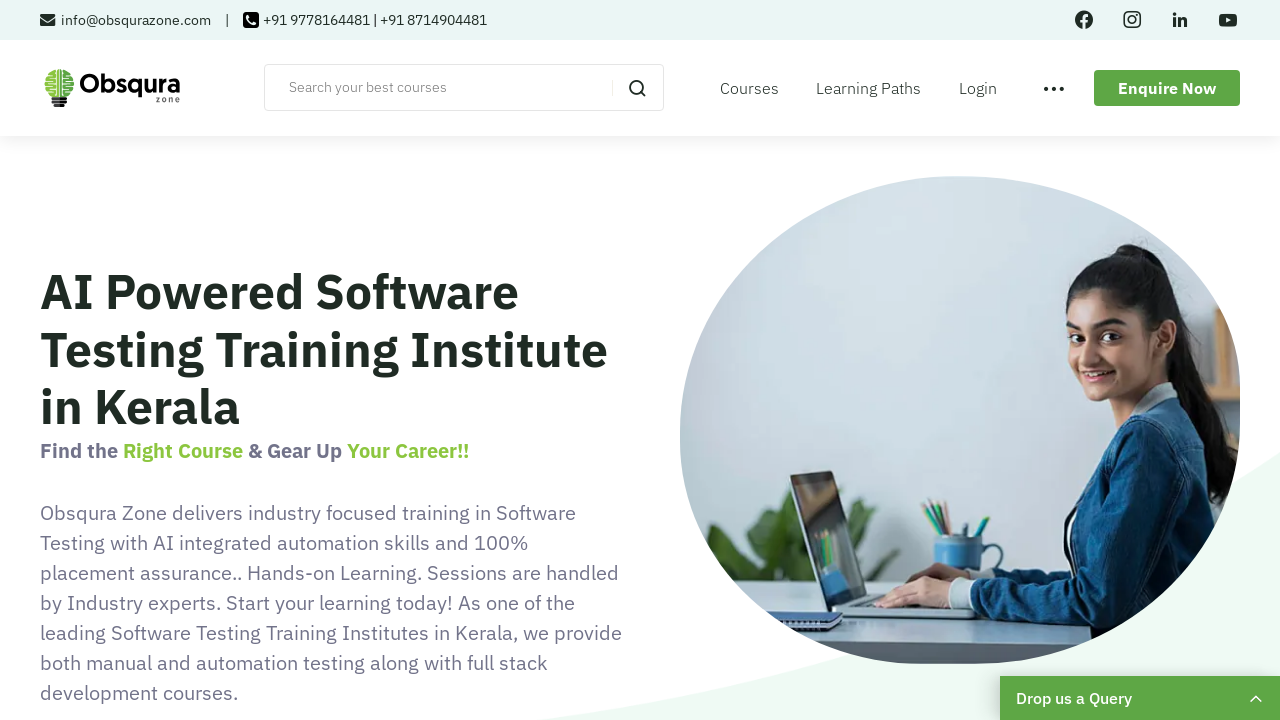

Scrolled down the page by 5000 pixels using JavaScript
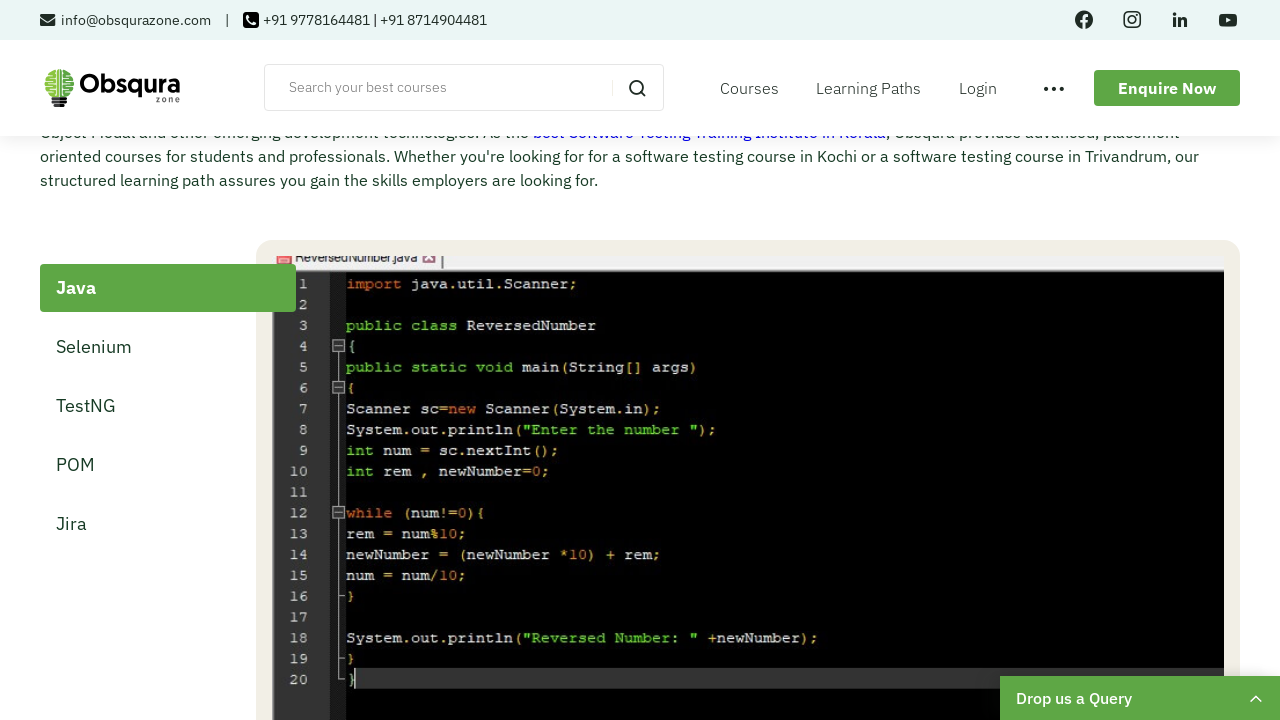

Waited 1000ms for scroll animation to complete
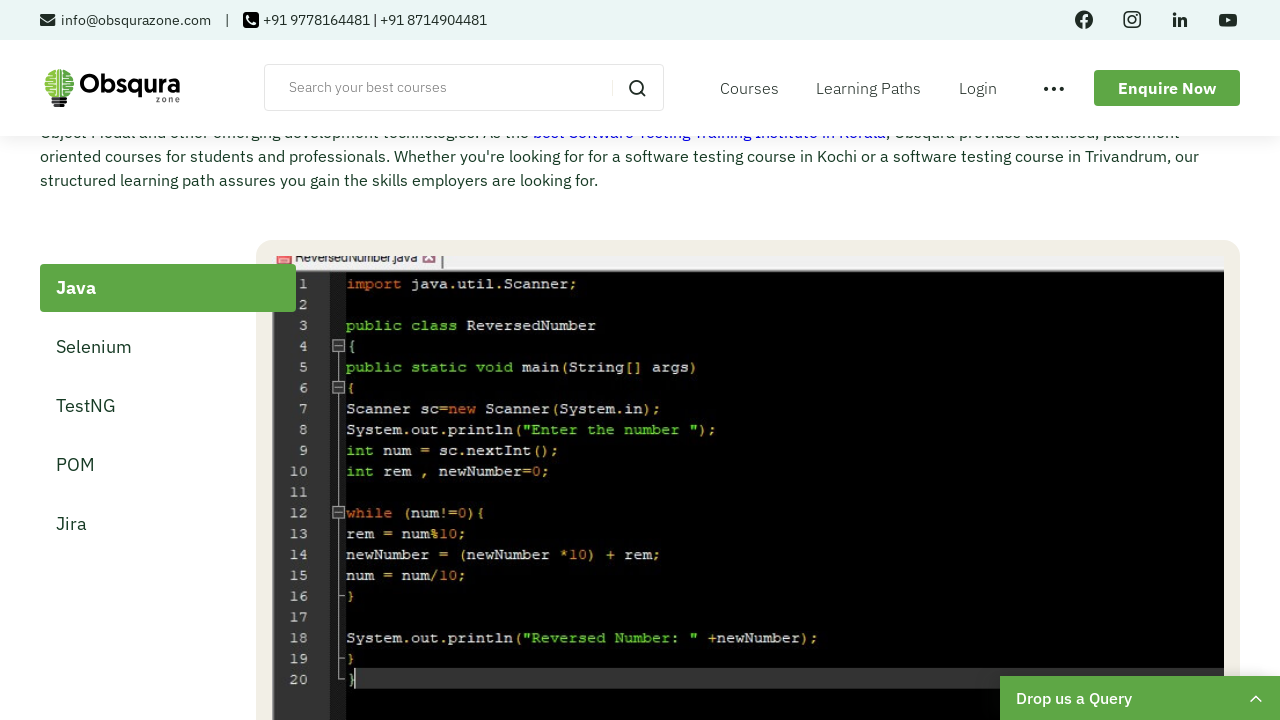

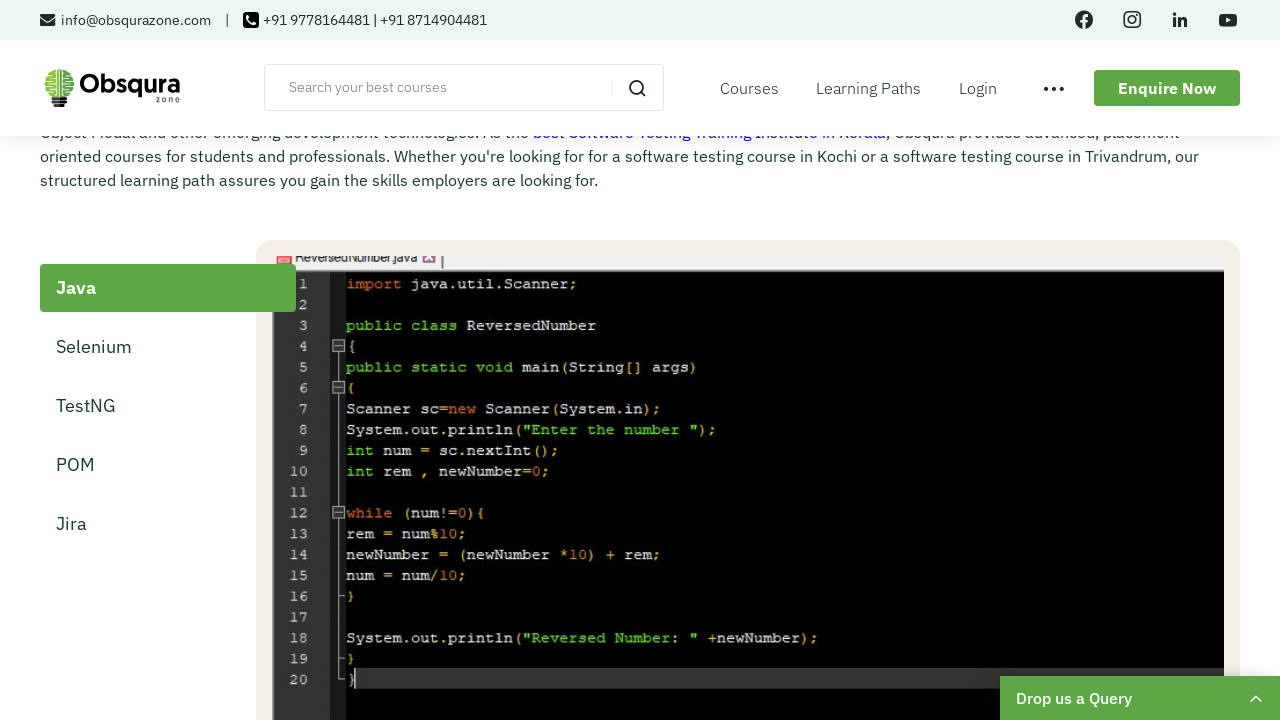